Tests browser navigation functionality by visiting two websites, then using back, forward, and refresh navigation controls

Starting URL: https://www.orangehrm.com/

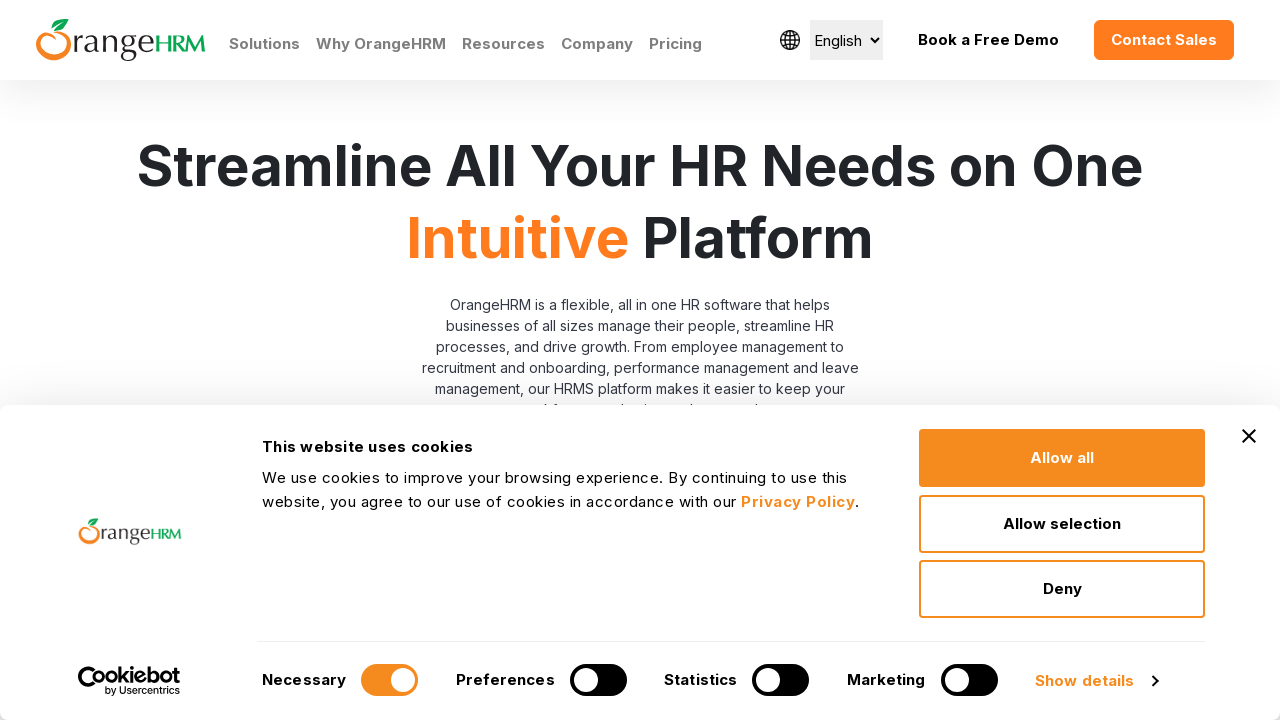

Set viewport size to 1920x1080
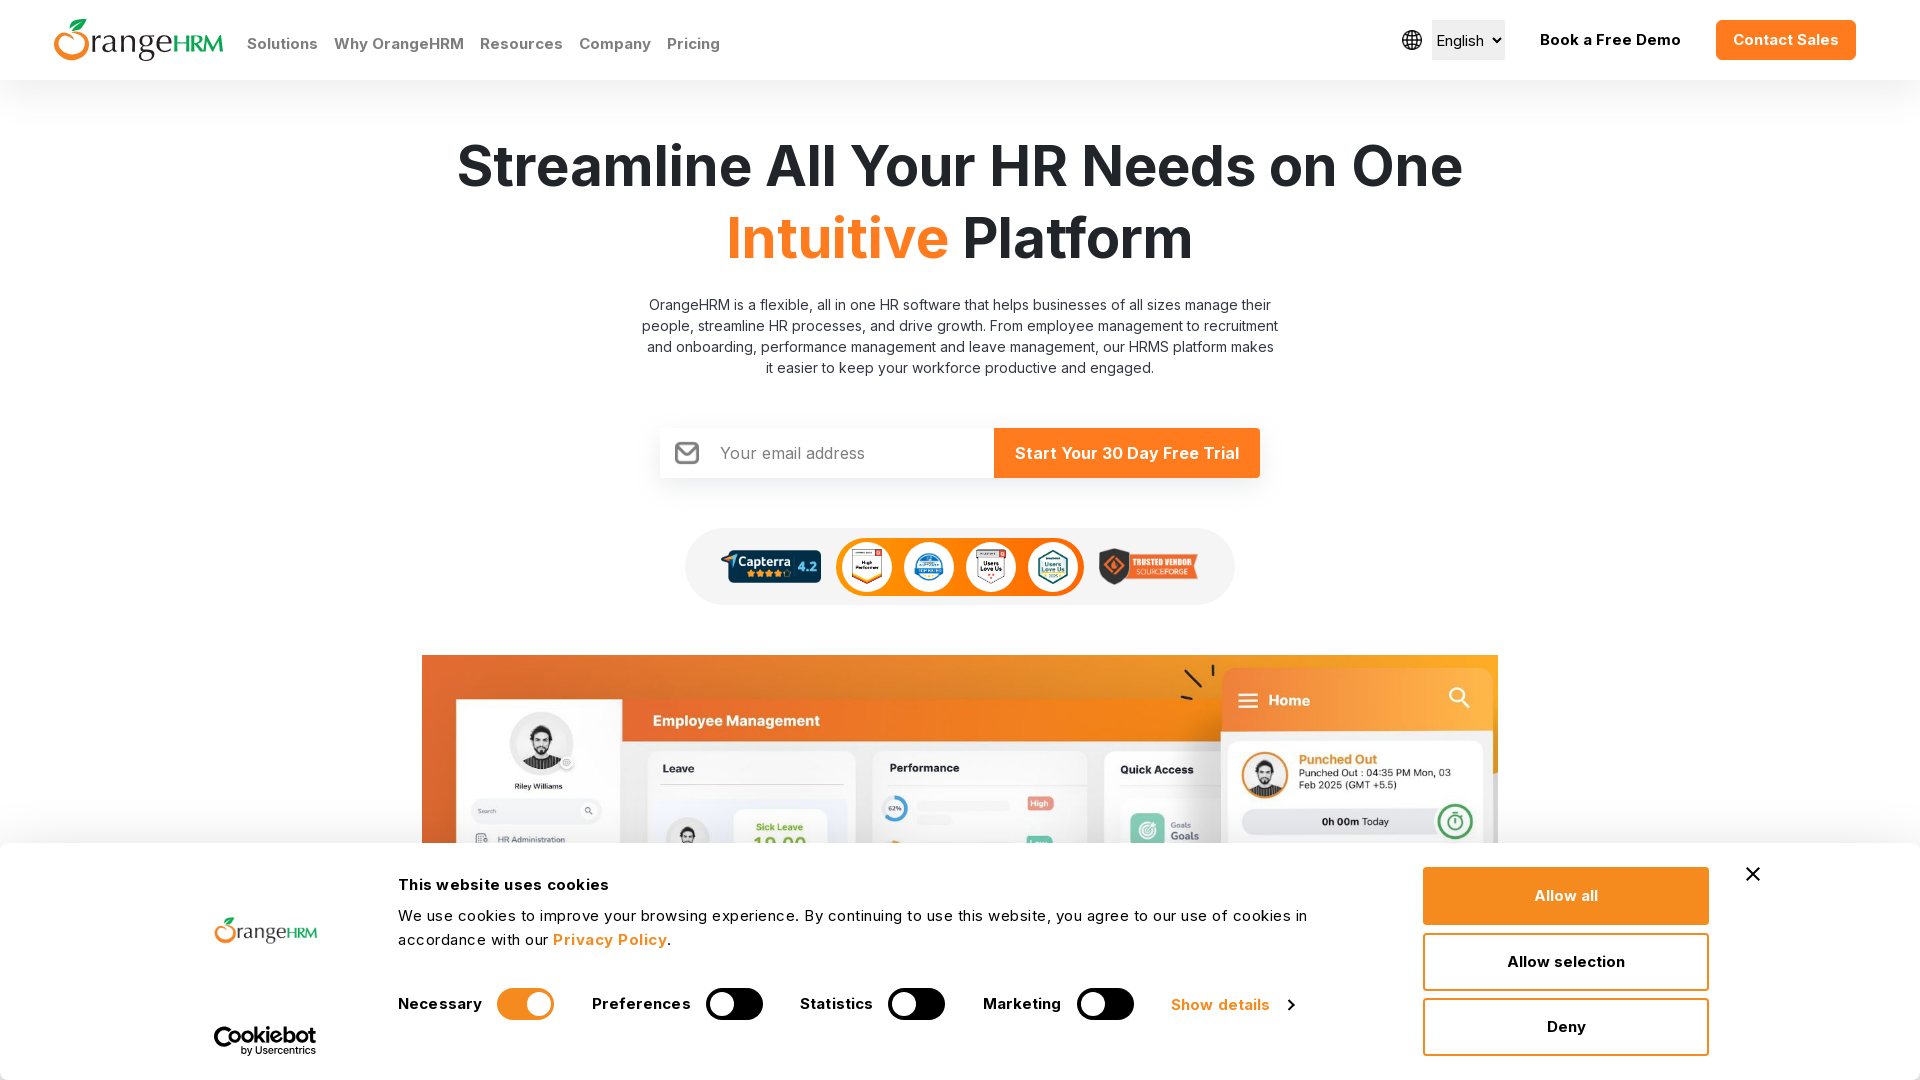

Navigated to Apple India website
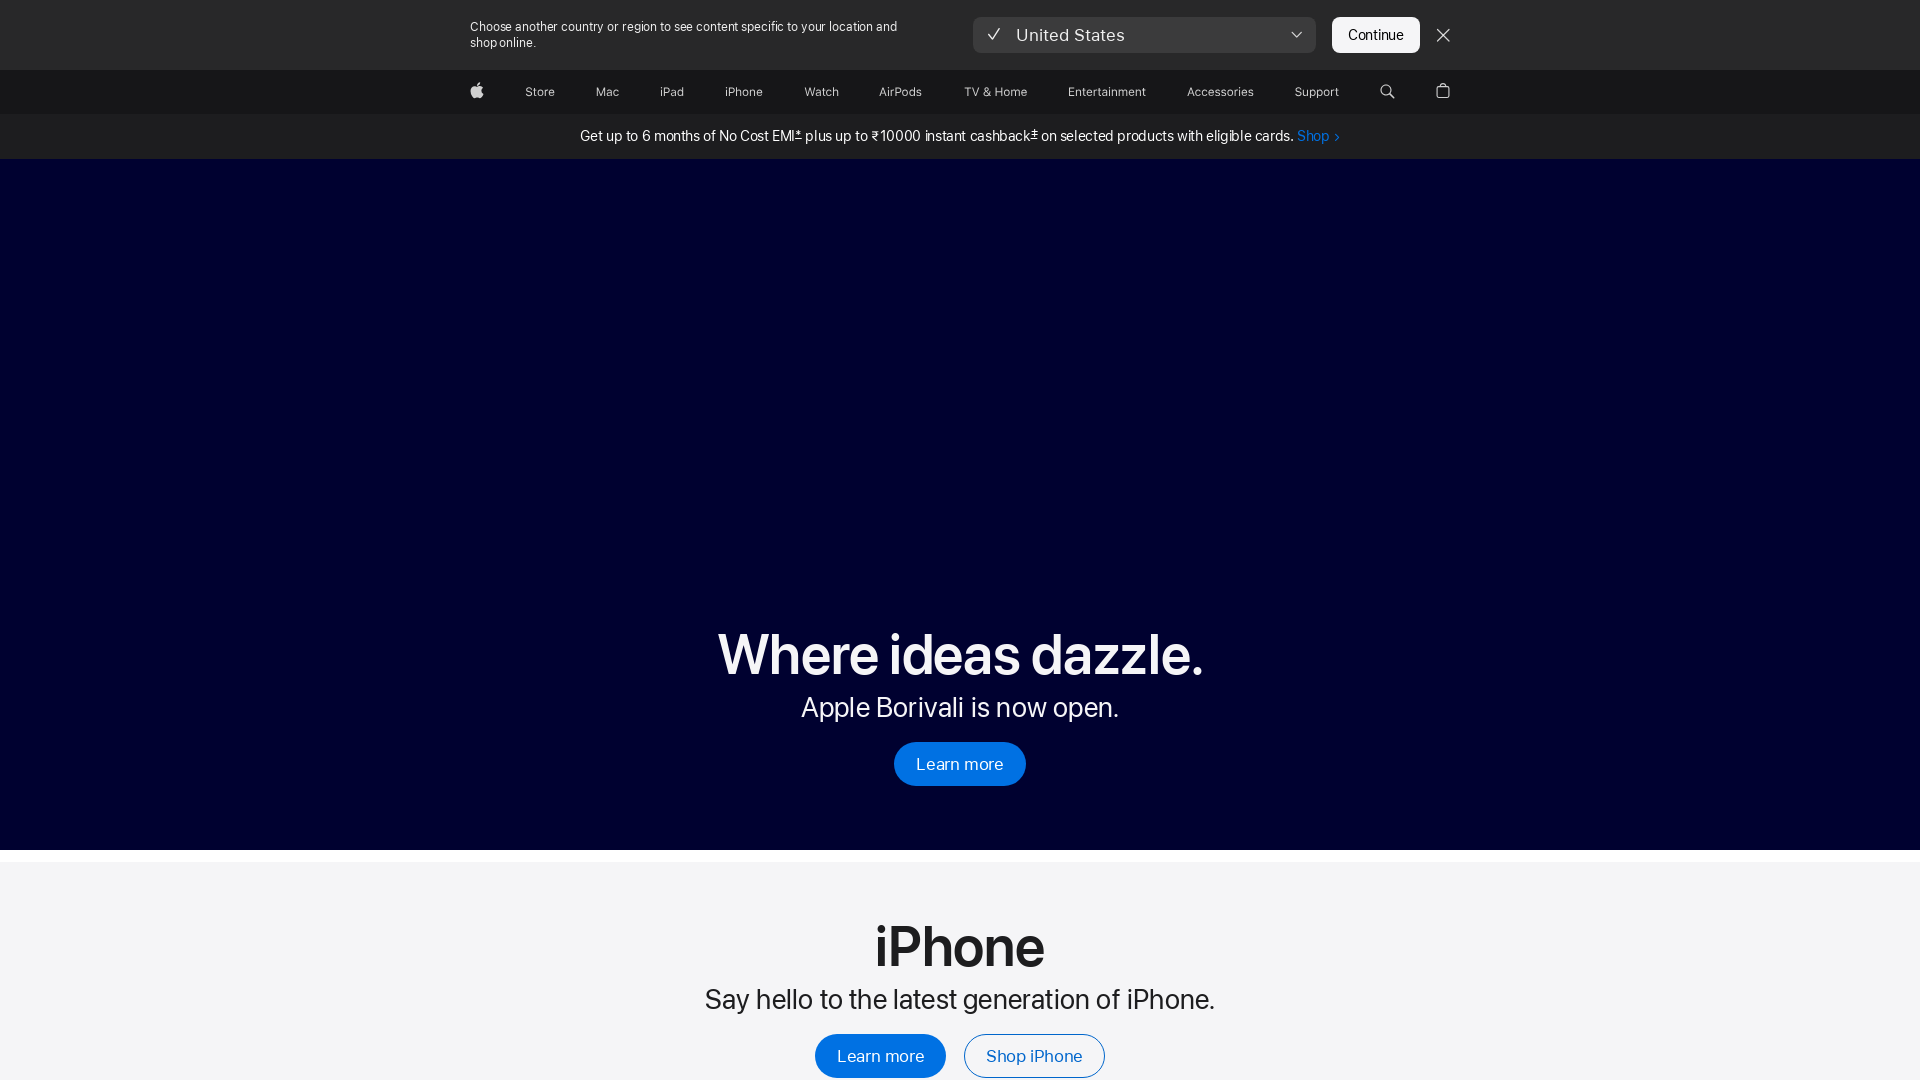

Navigated back to OrangeHRM (previous page)
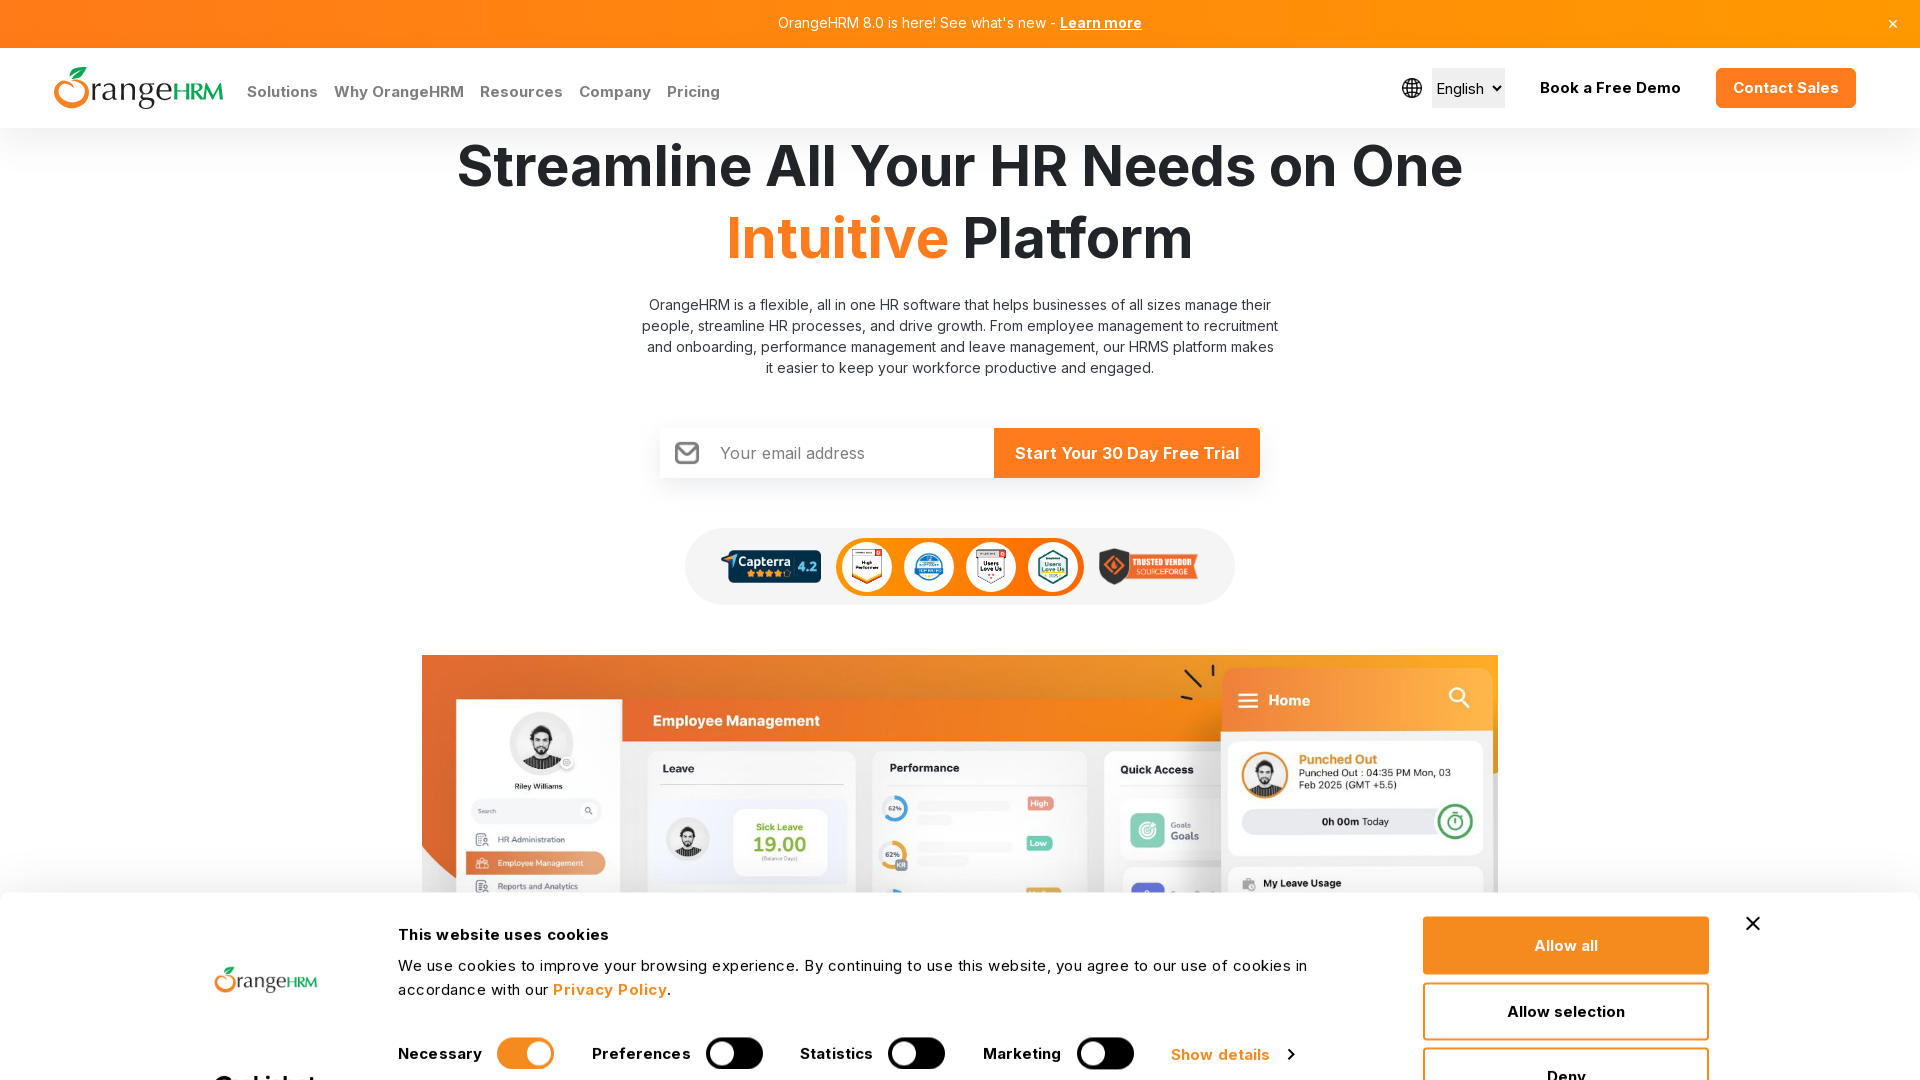

Navigated forward to Apple India website
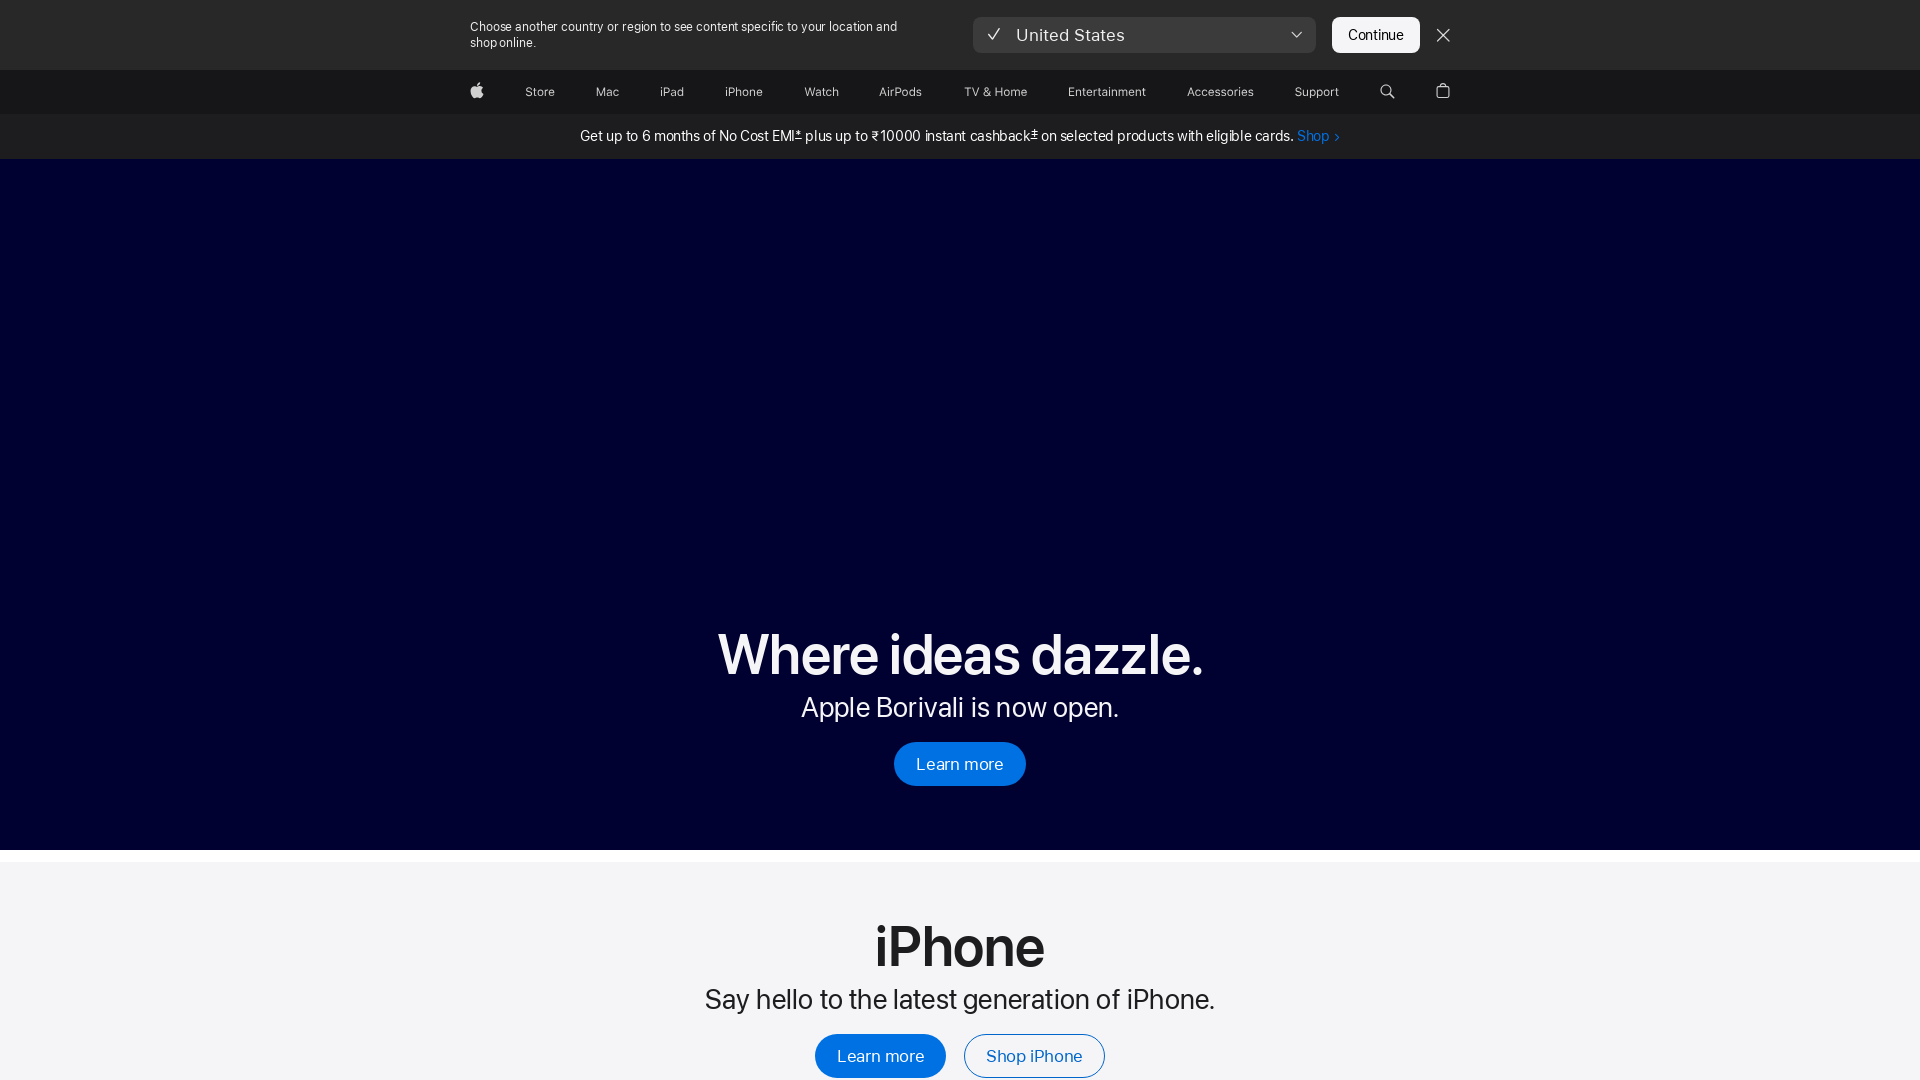

Refreshed the current page
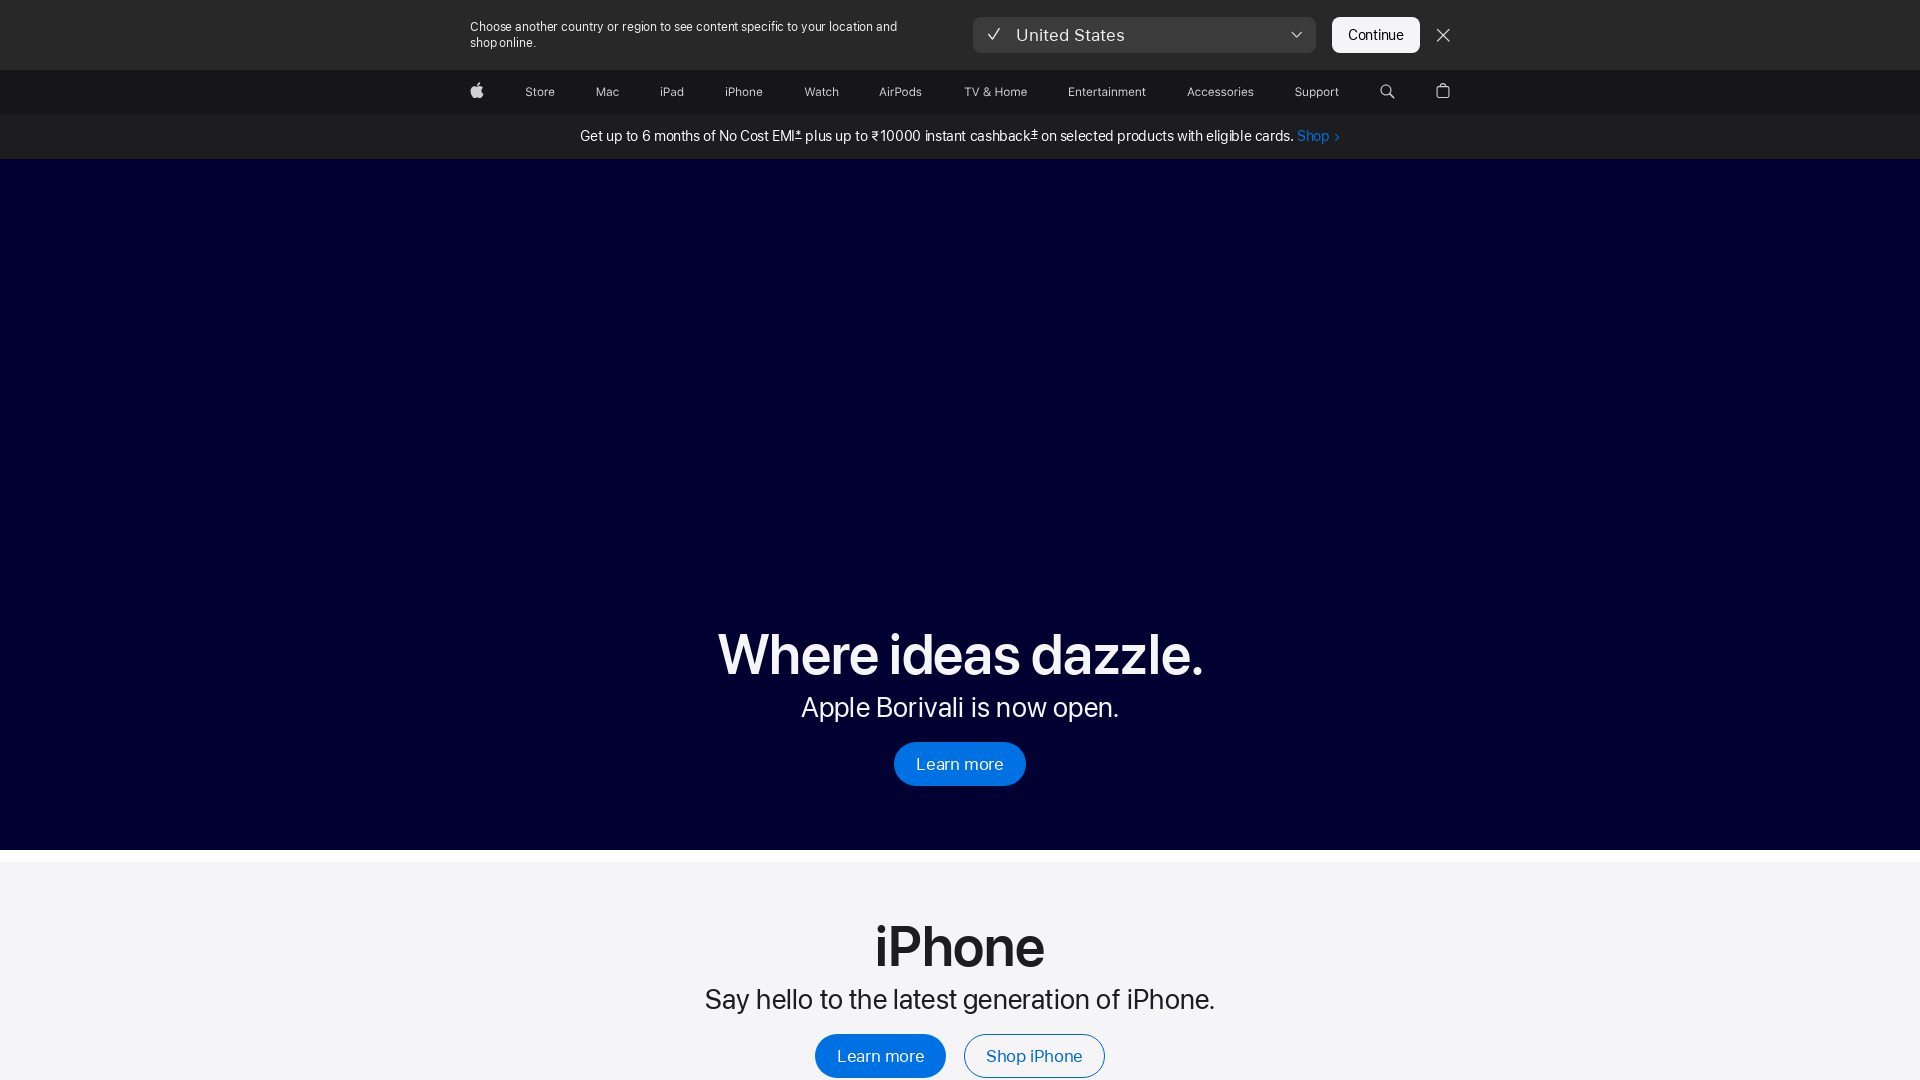

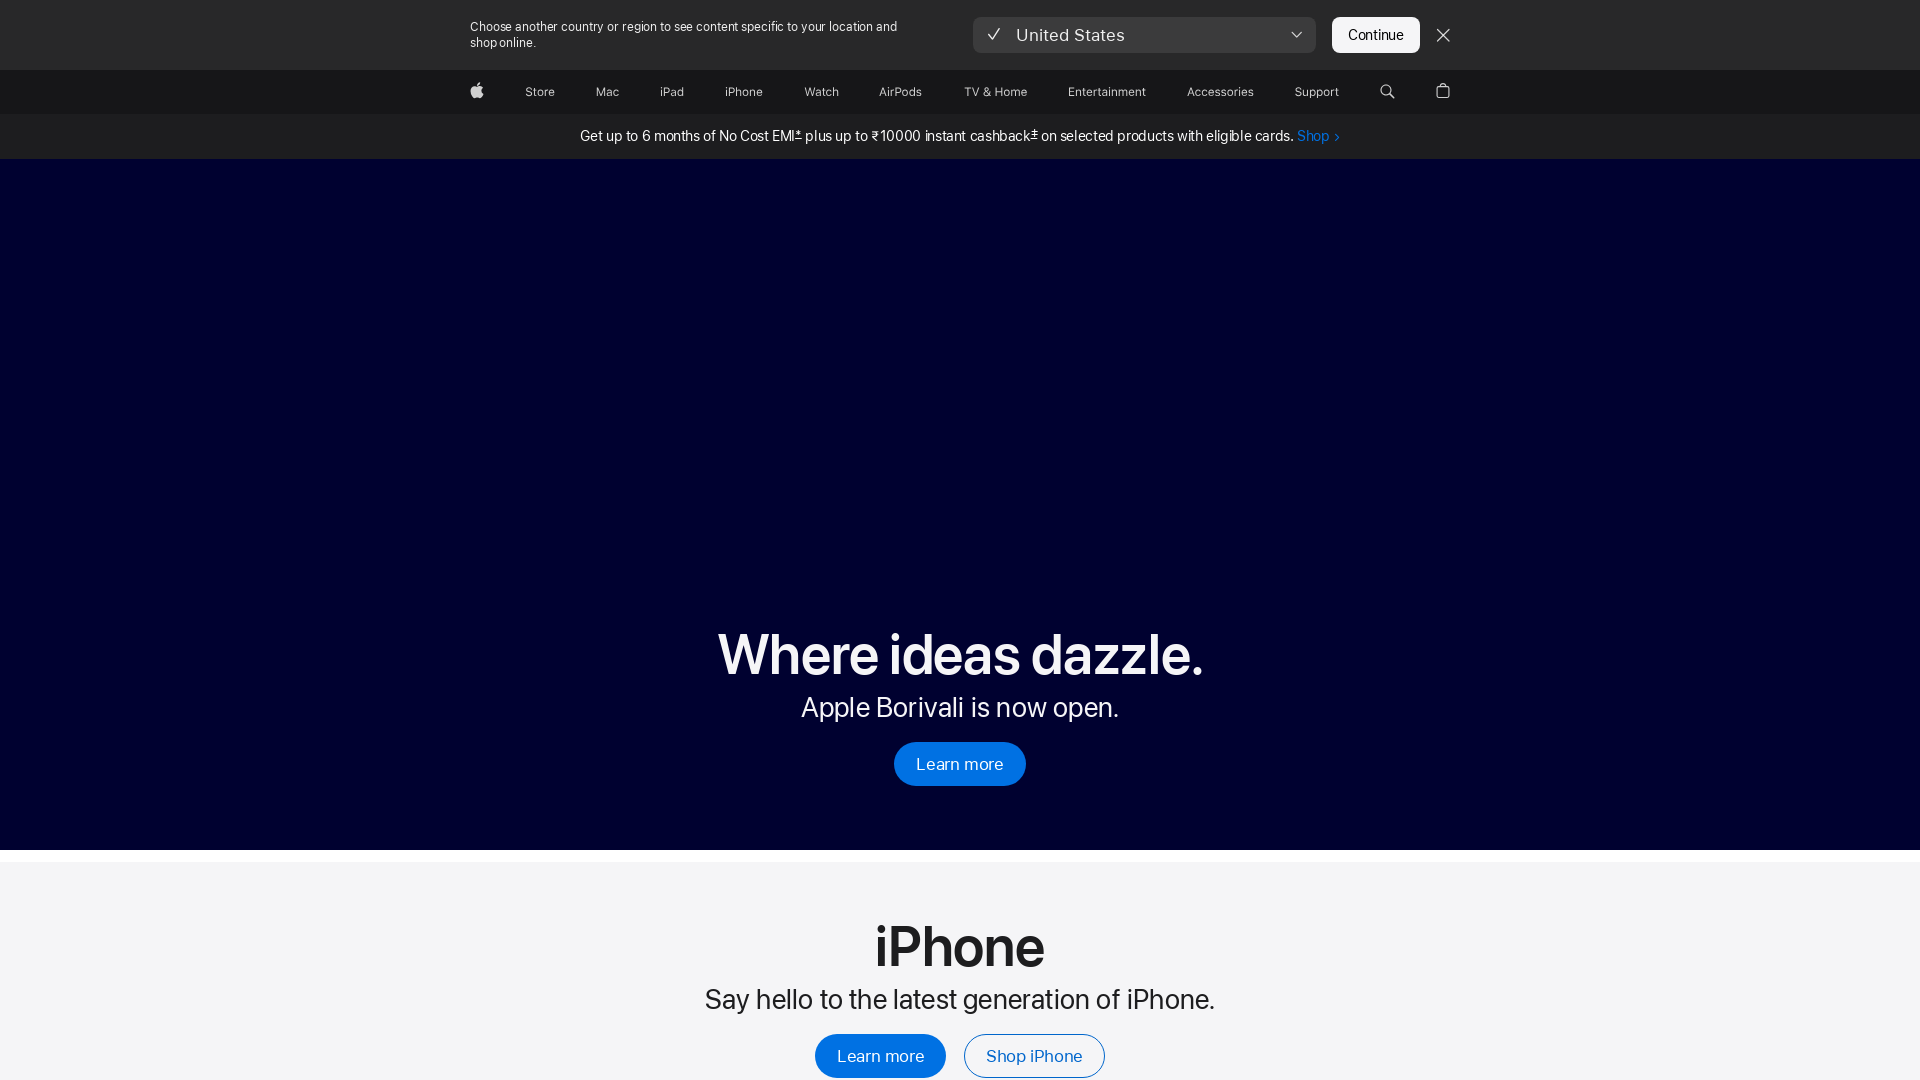